Navigates to an e-commerce playground website and verifies the page loads correctly by checking the title contains "Your Store".

Starting URL: https://ecommerce-playground.lambdatest.io

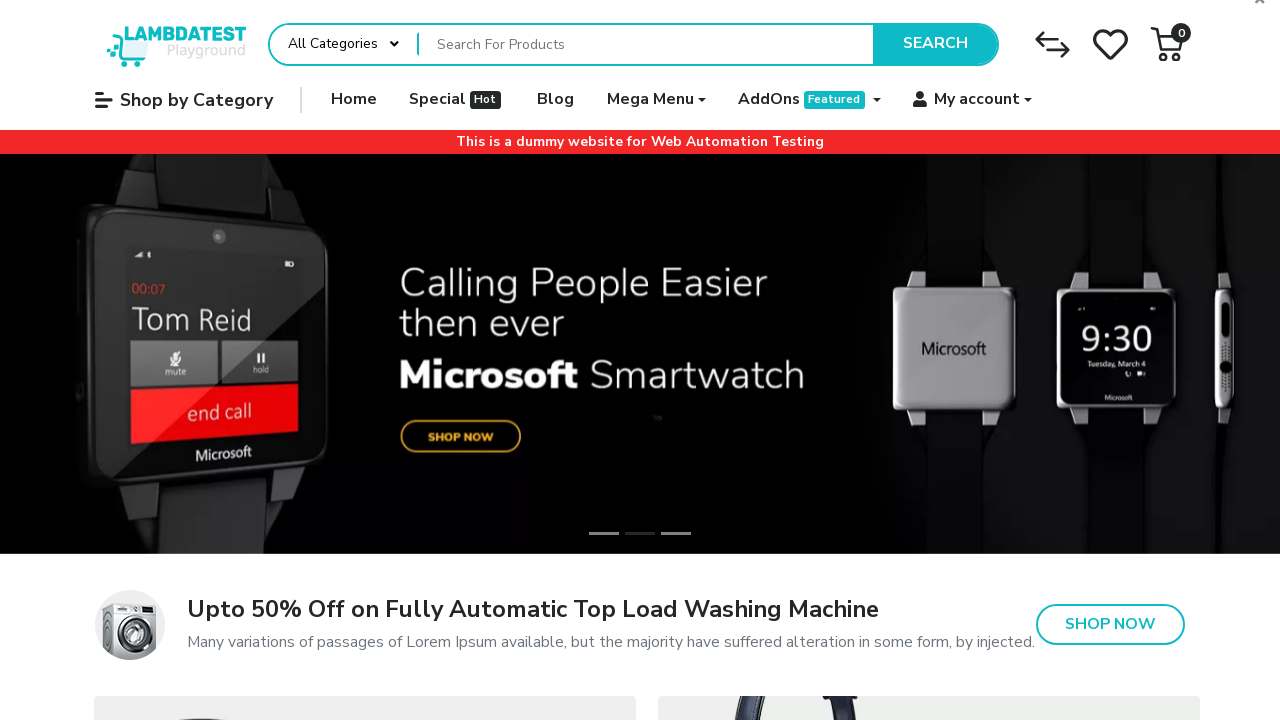

Navigated to e-commerce playground website
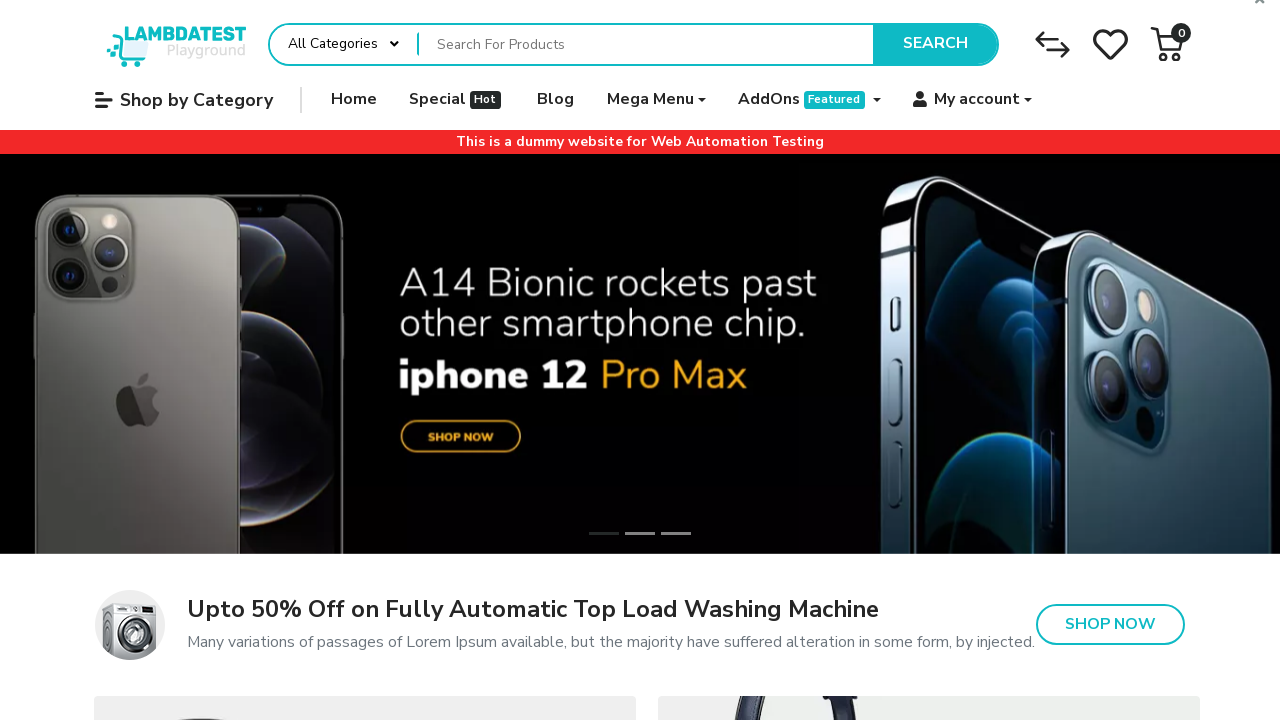

Page DOM content loaded
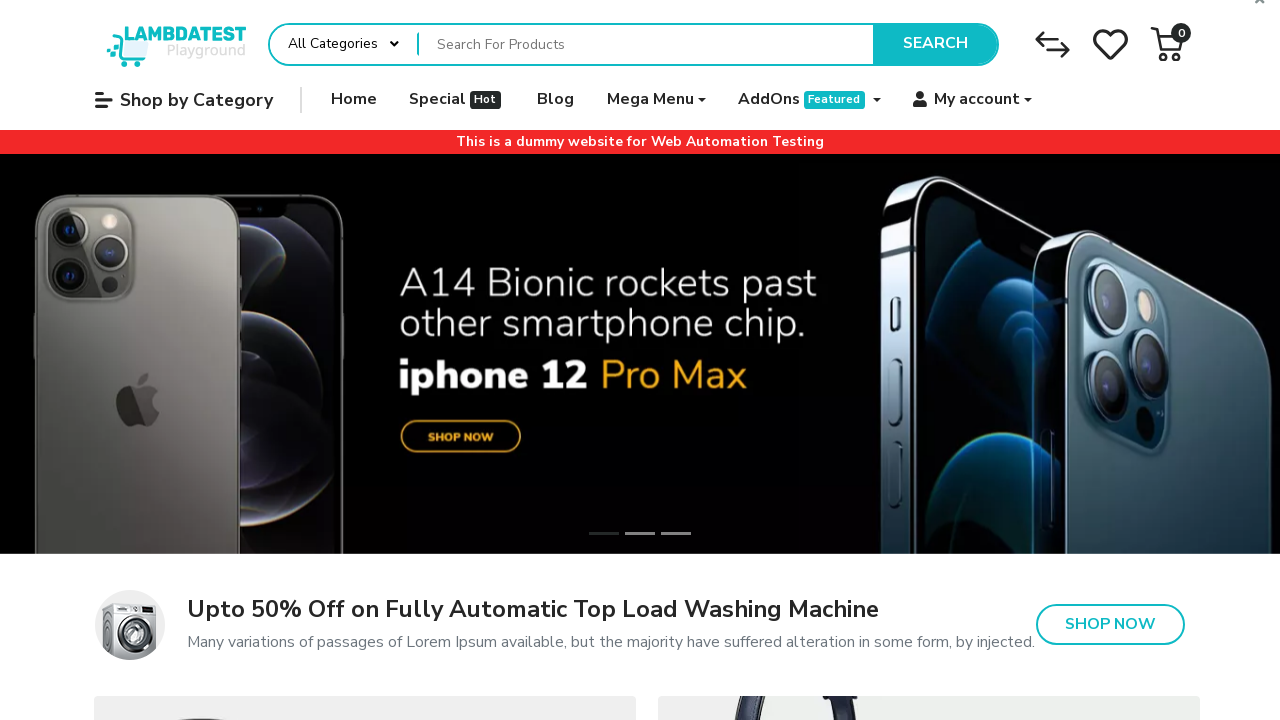

Verified page title contains 'Your Store'
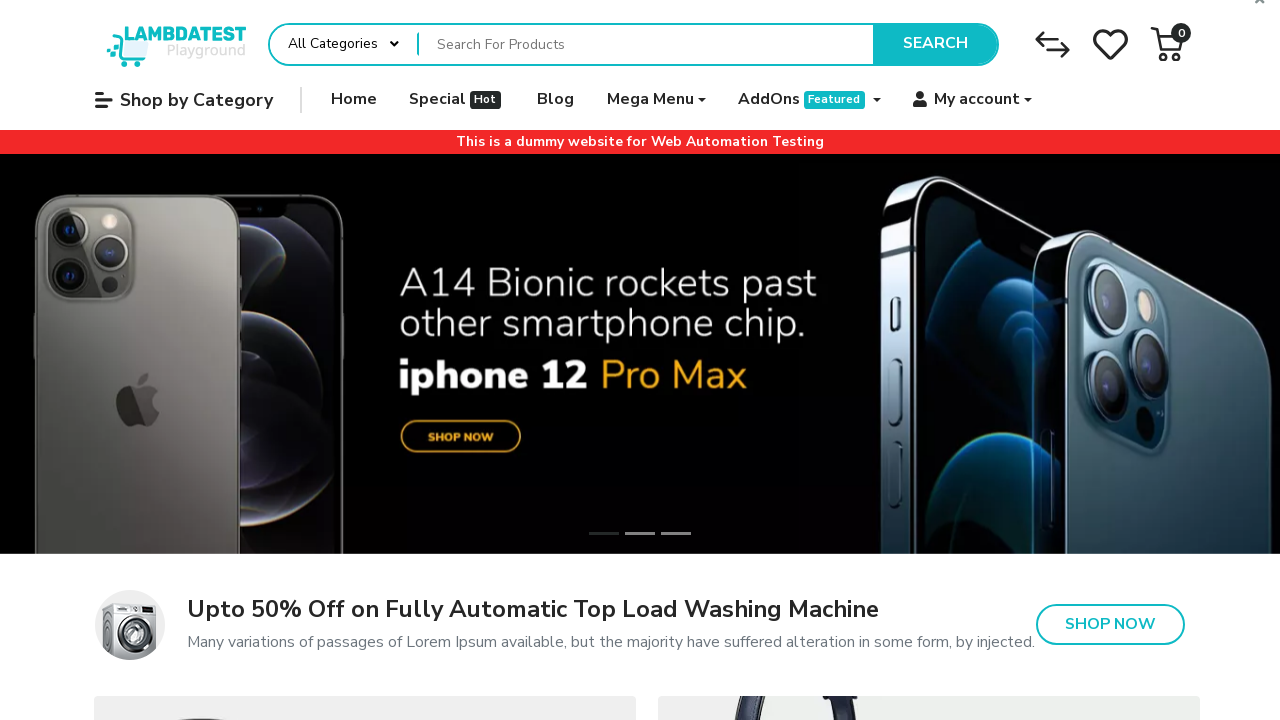

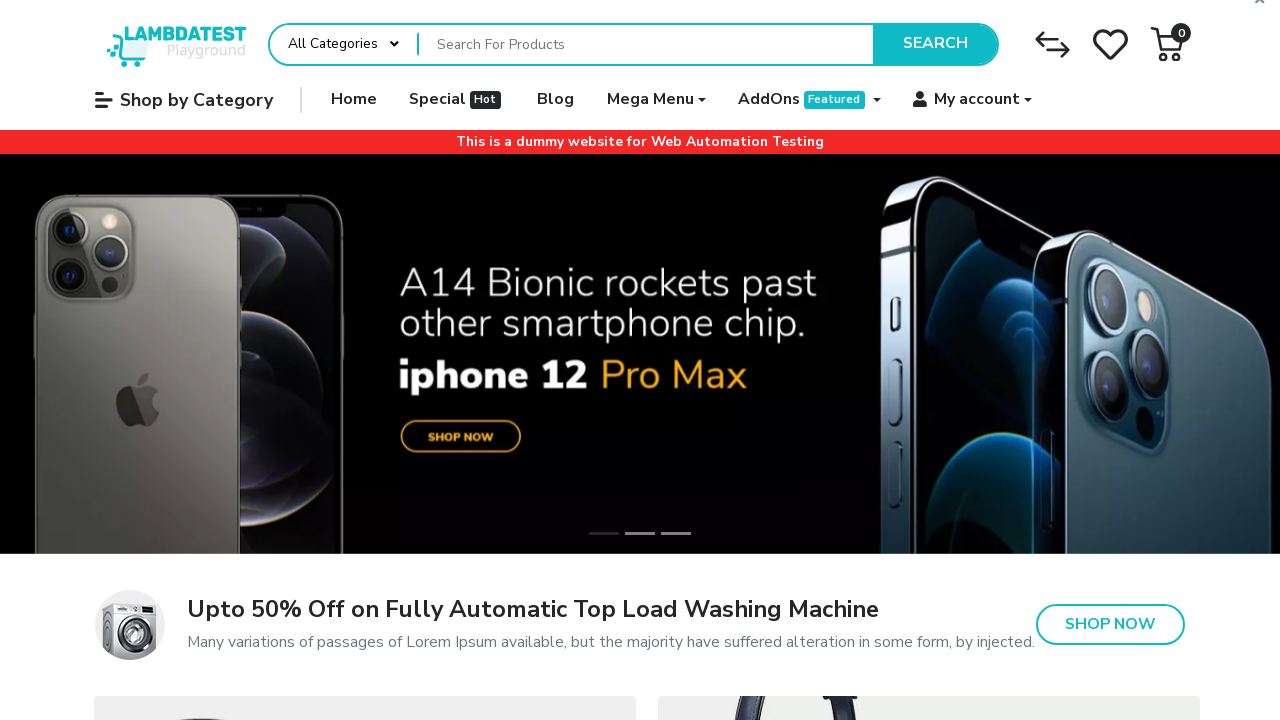